Tests static dropdown selection functionality by selecting currency options by index and by visible text, then verifying the selected values.

Starting URL: https://rahulshettyacademy.com/dropdownsPractise/

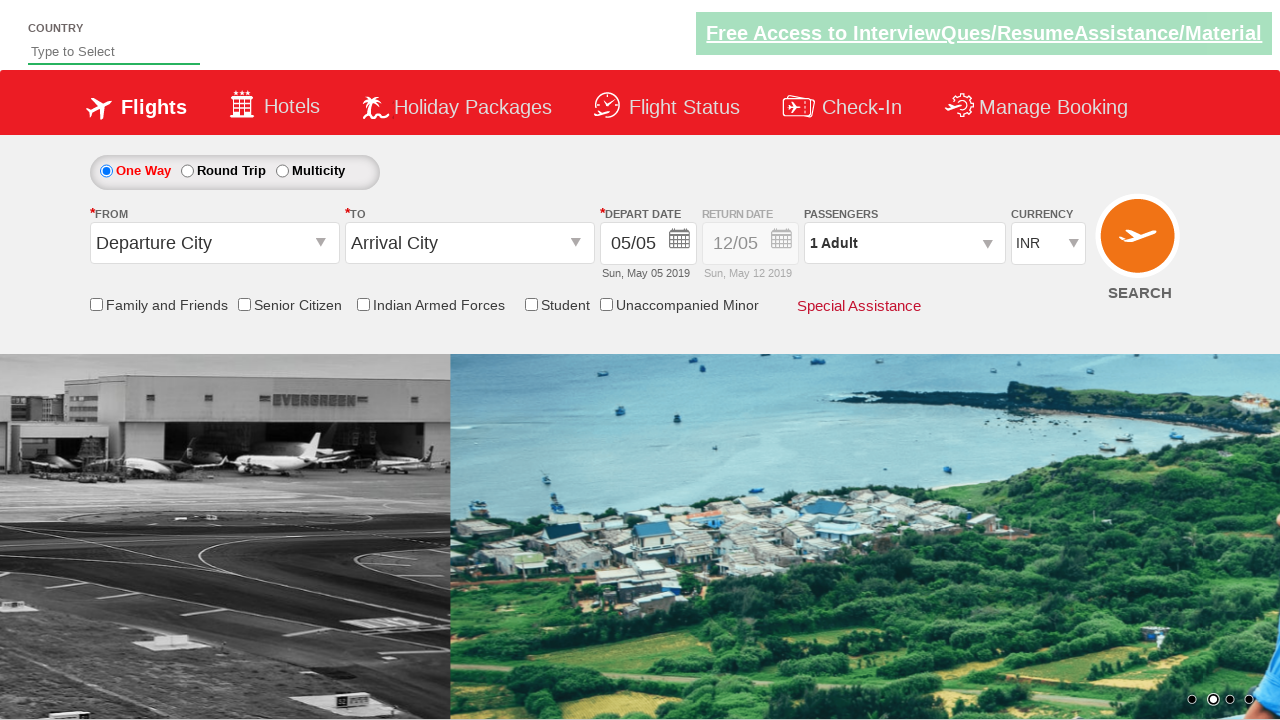

Selected USD currency option by index 3 from dropdown on #ctl00_mainContent_DropDownListCurrency
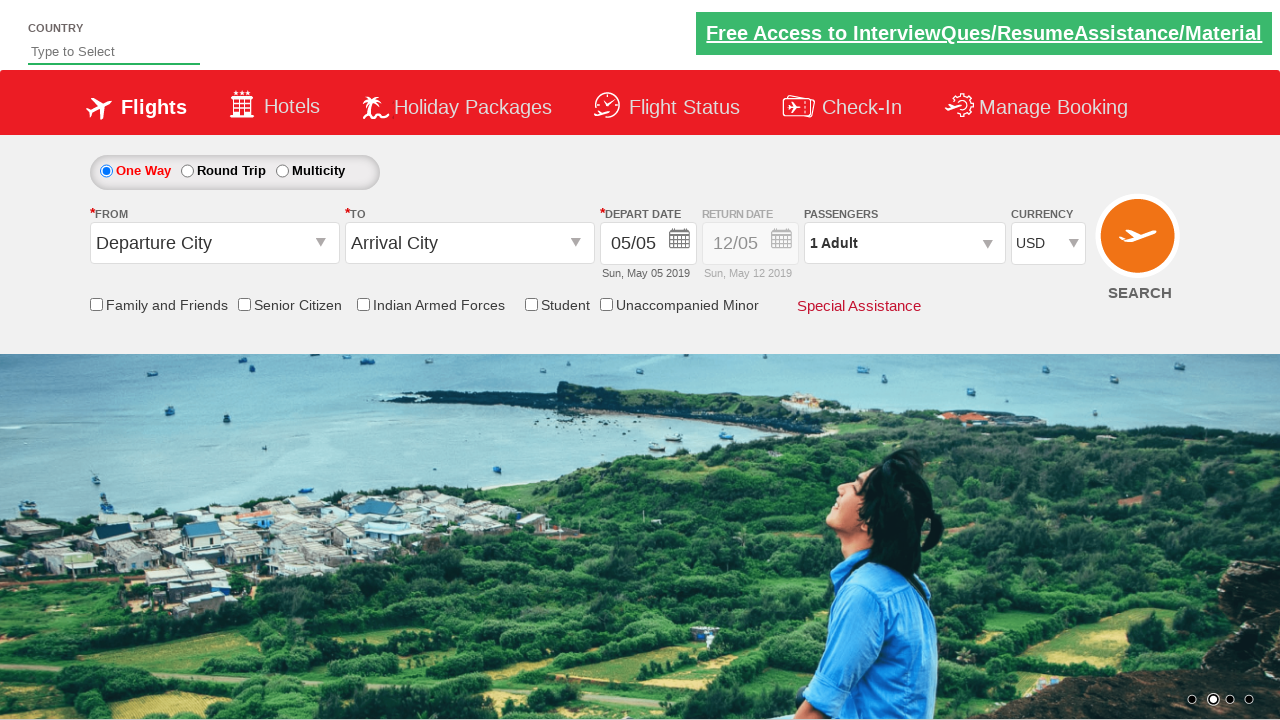

Retrieved selected currency value from dropdown
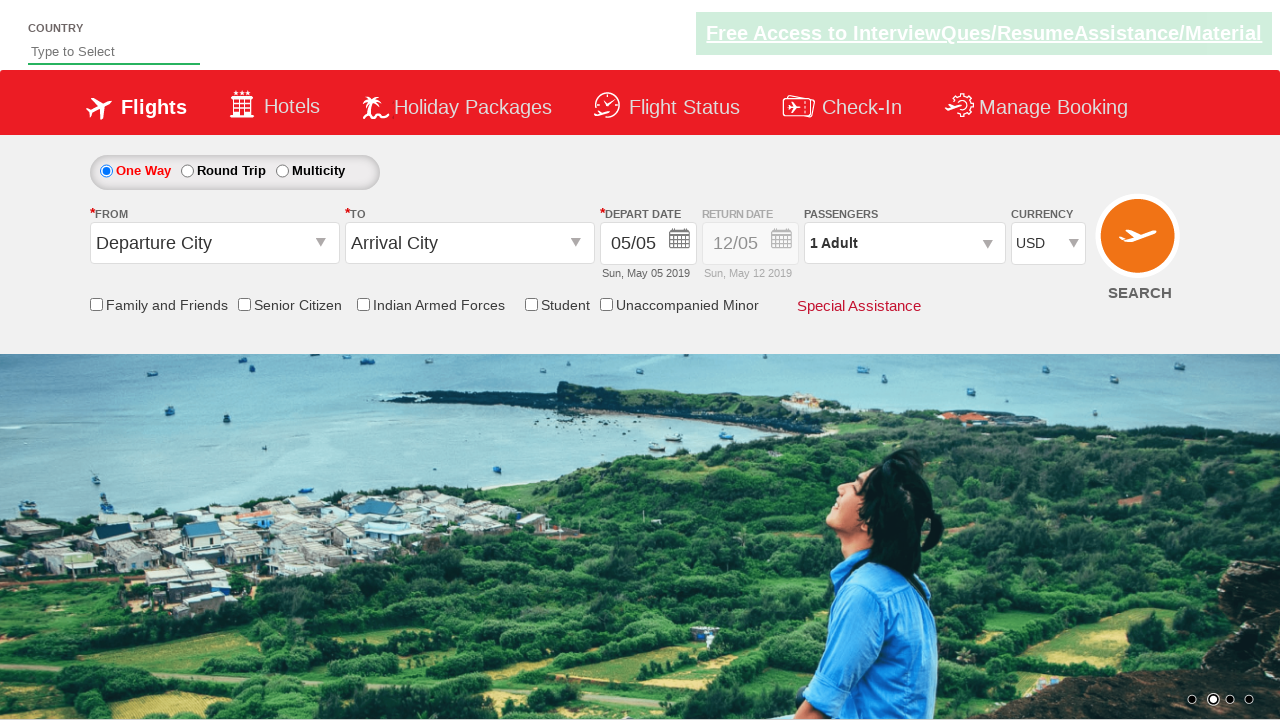

Verified USD is selected in the currency dropdown
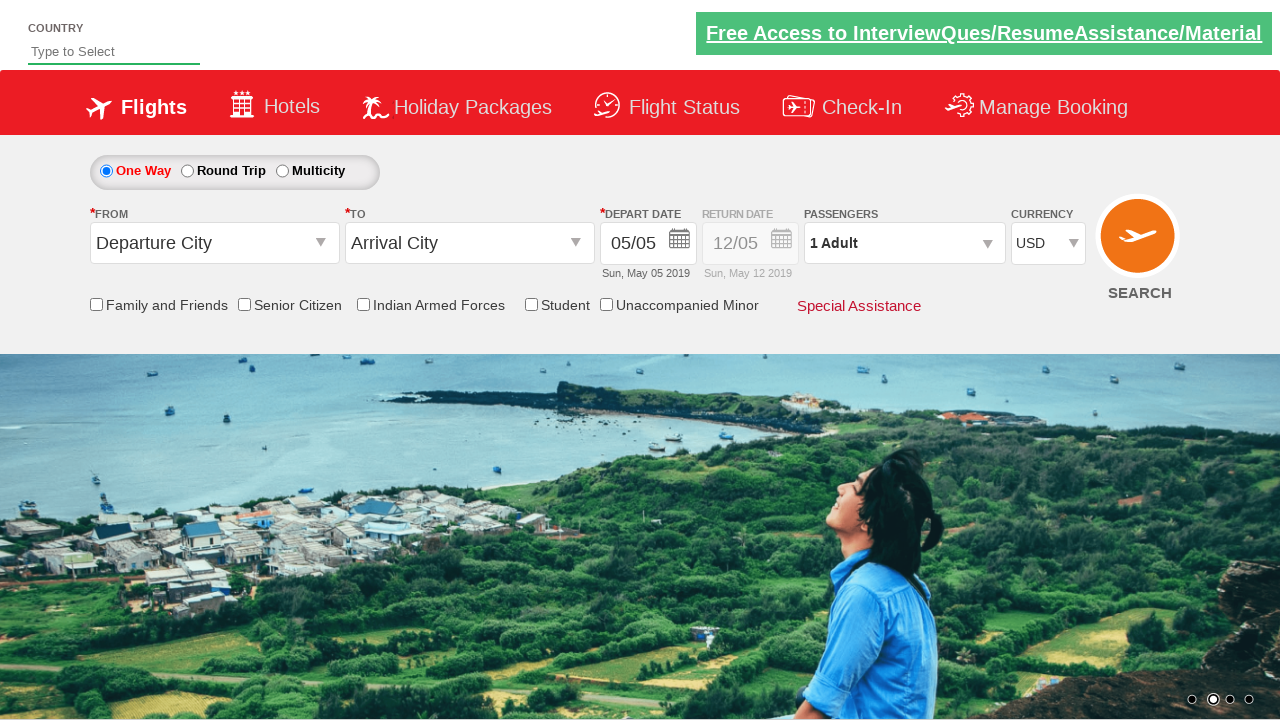

Selected AED currency option by visible text from dropdown on #ctl00_mainContent_DropDownListCurrency
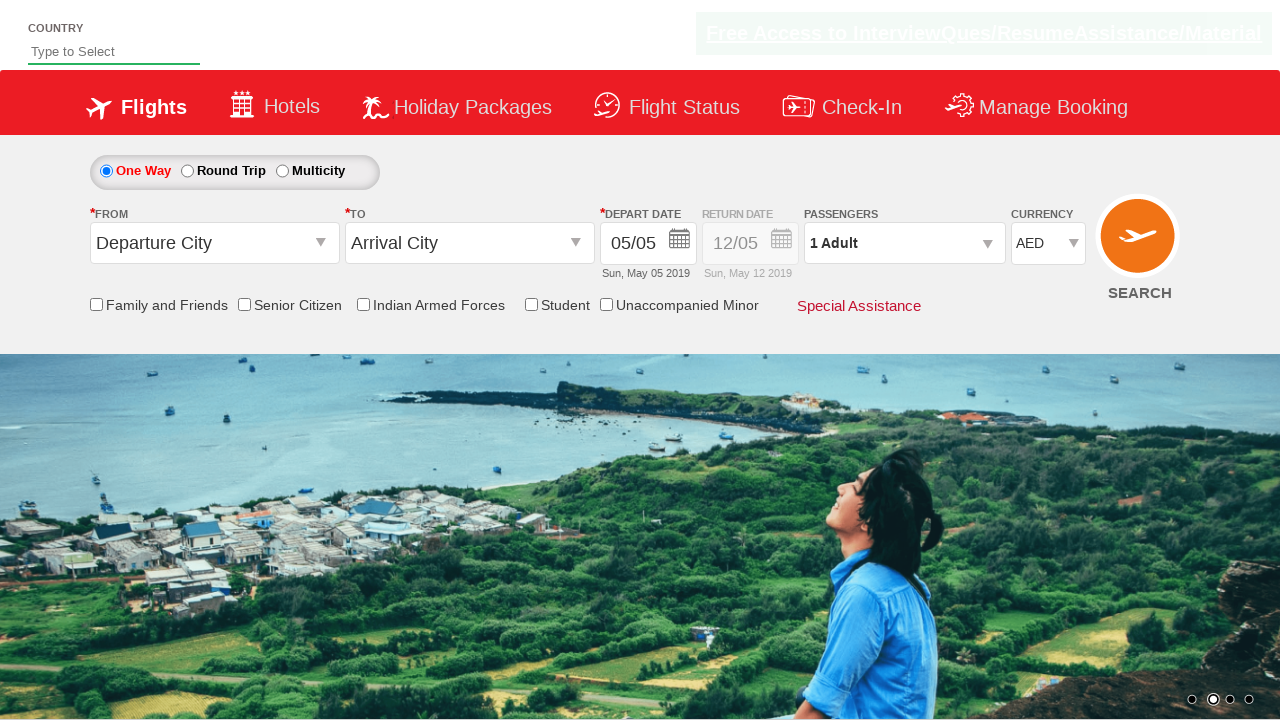

Verified AED is now selected in the currency dropdown
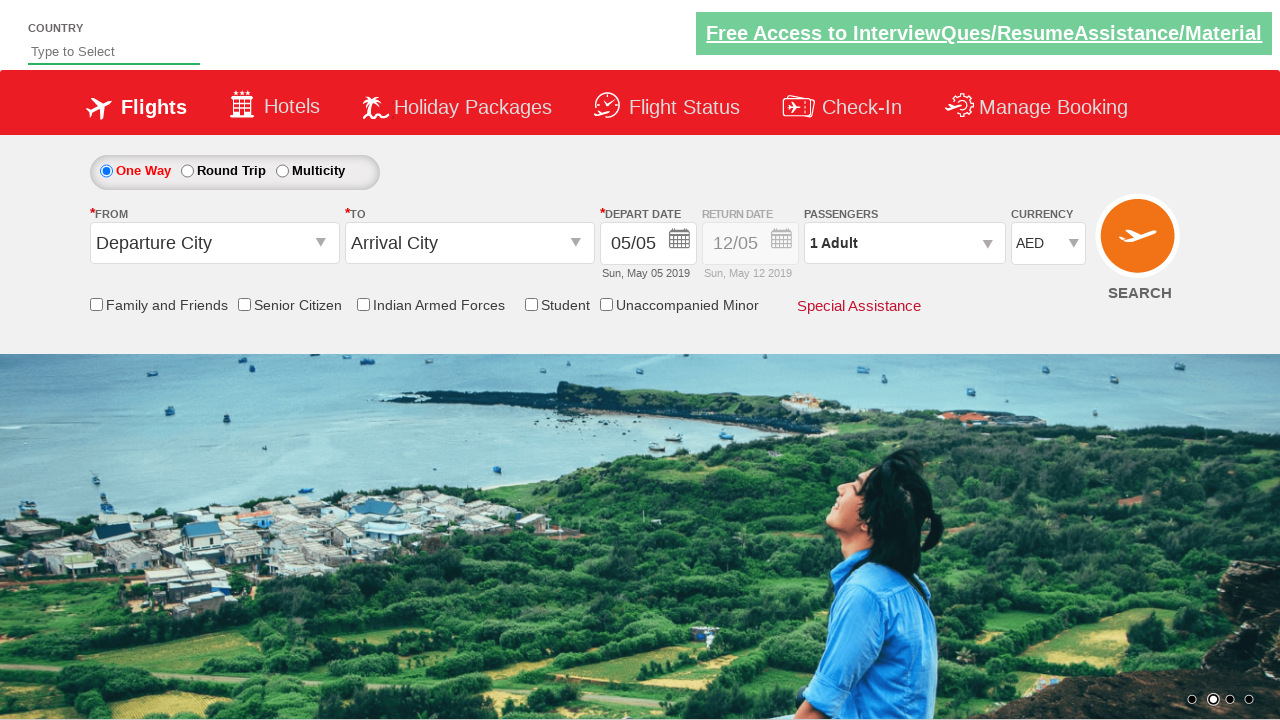

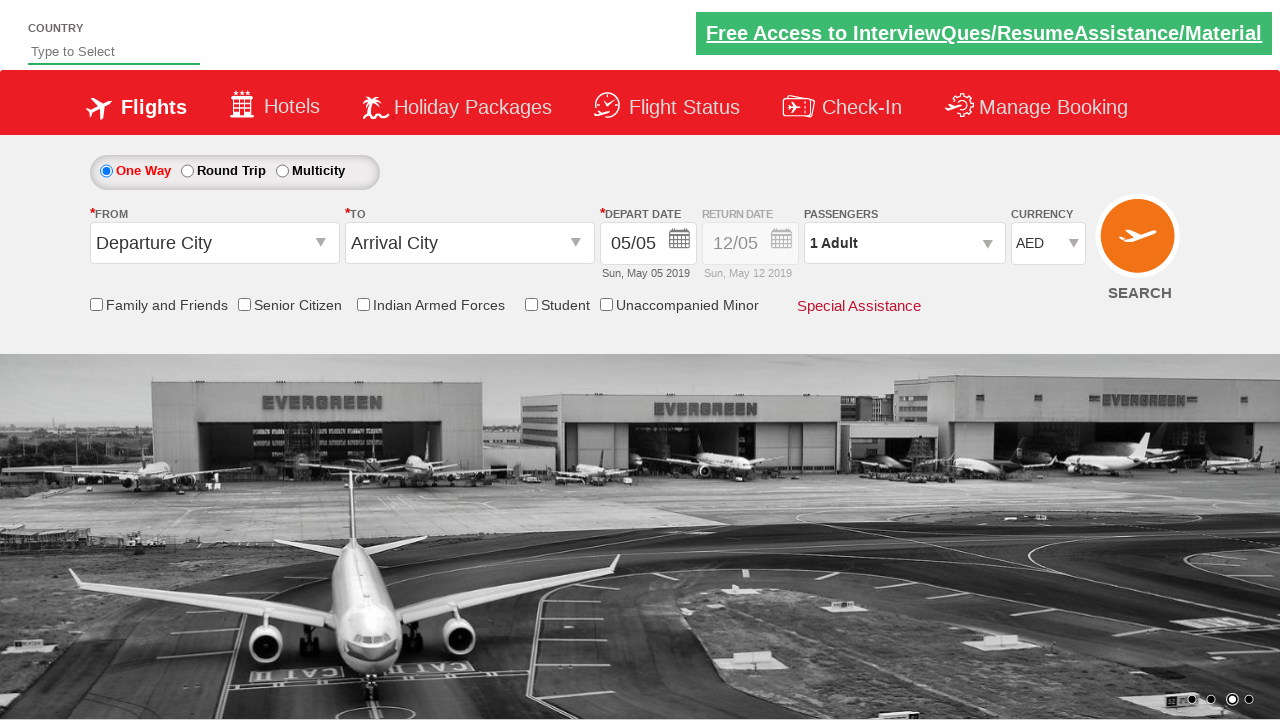